Tests registration form by filling email, first name, and last name fields

Starting URL: https://demo.automationtesting.in/Register.html

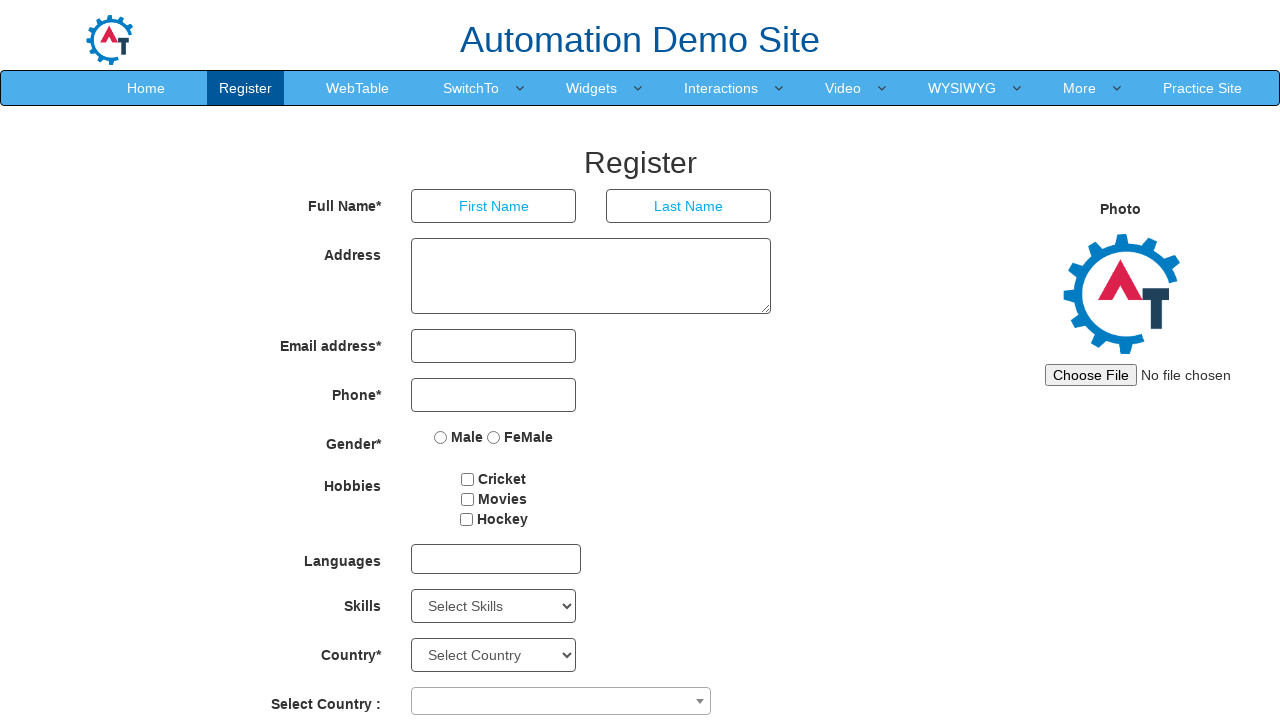

Filled email field with 'marcus.johnson@testmail.com' on input[type='email']
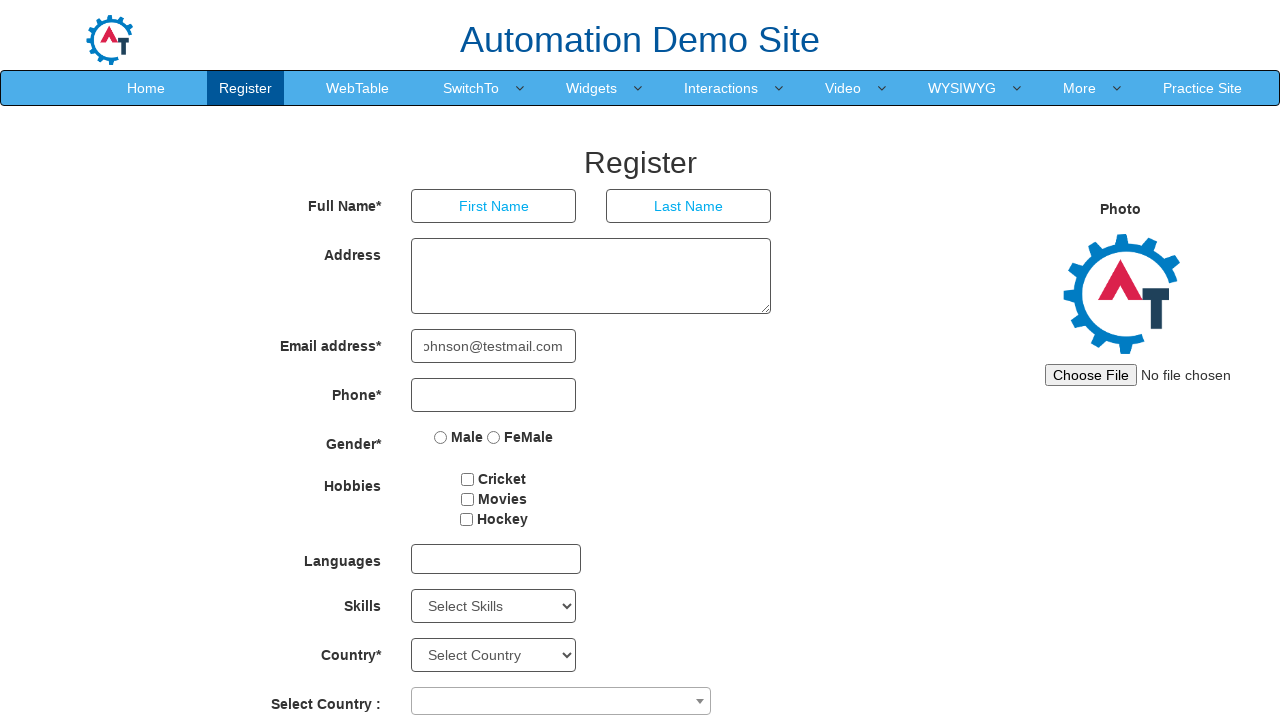

Filled first name field with 'Marcus' on (//input[@type='text'])[1]
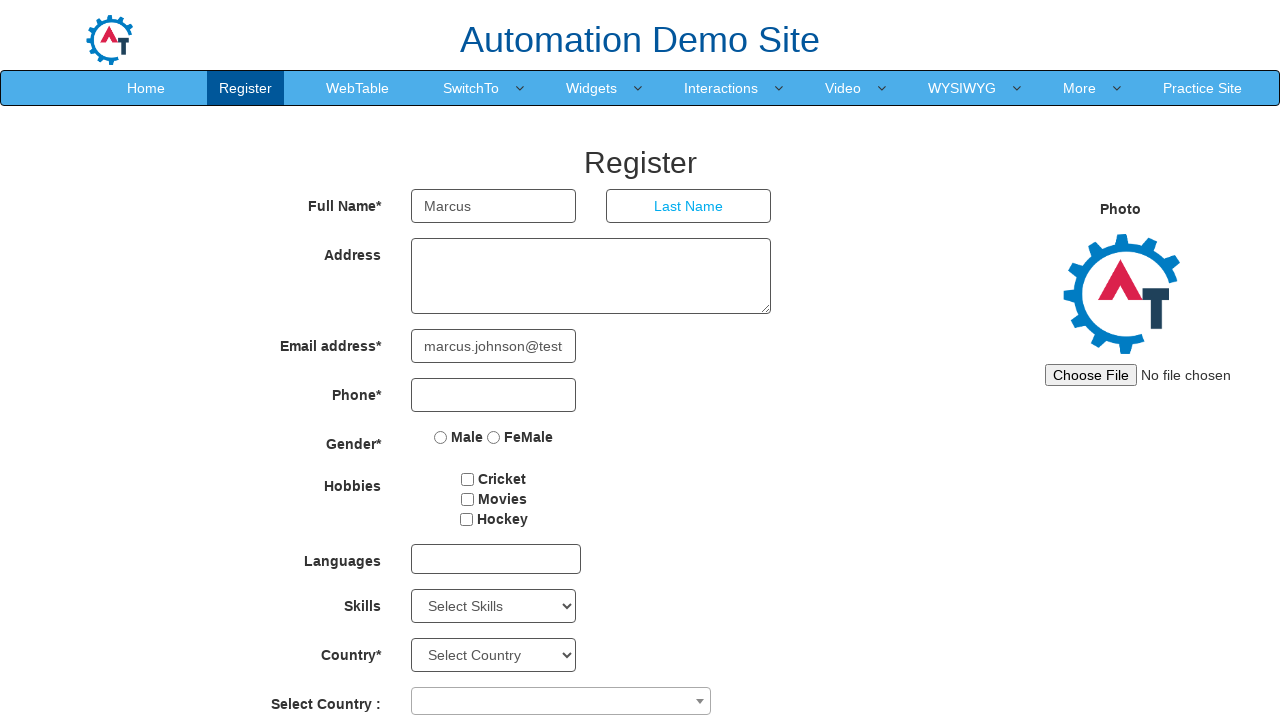

Filled last name field with 'Johnson' on (//input[@type='text'])[2]
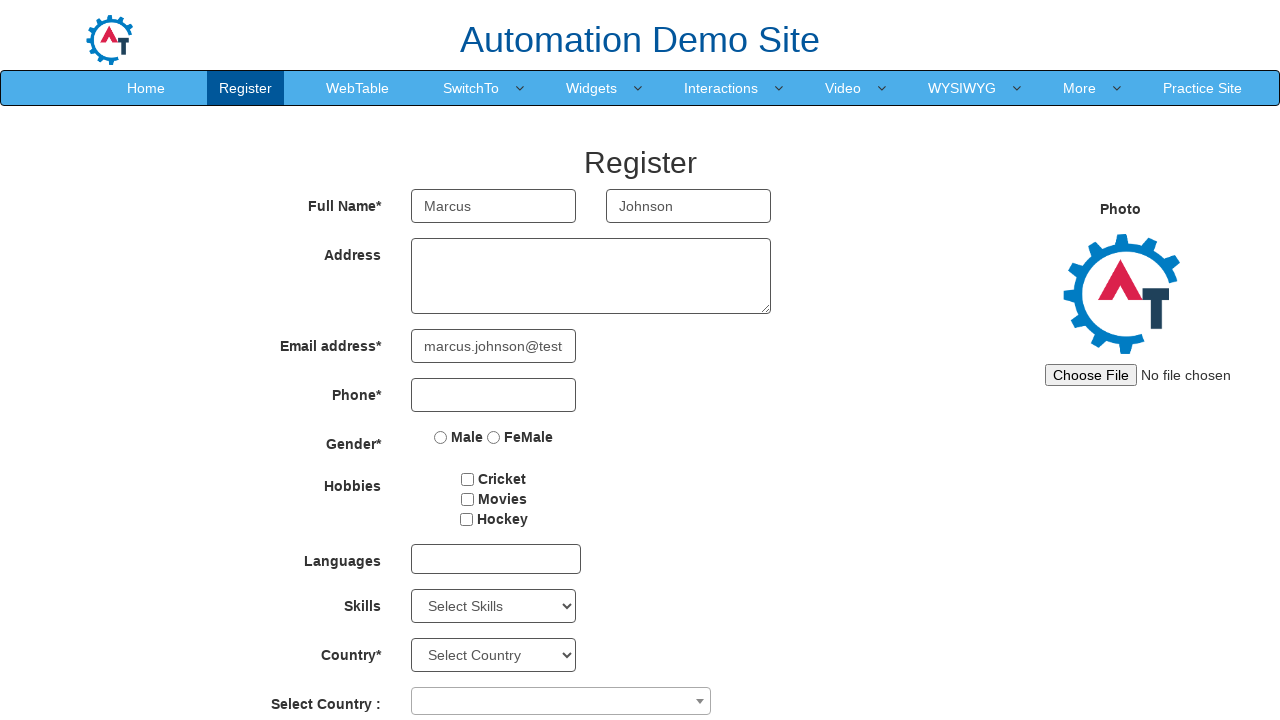

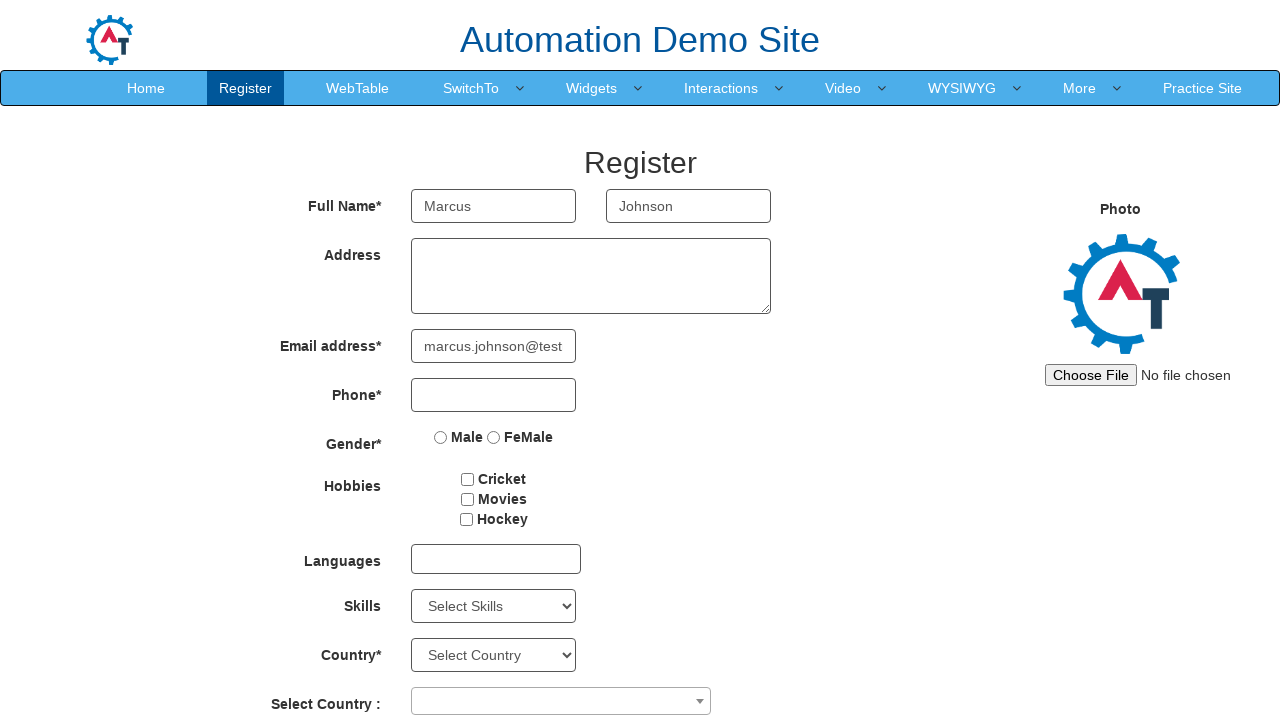